Tests handling a JavaScript confirm dialog by accepting it and verifying the OK result

Starting URL: https://the-internet.herokuapp.com/javascript_alerts

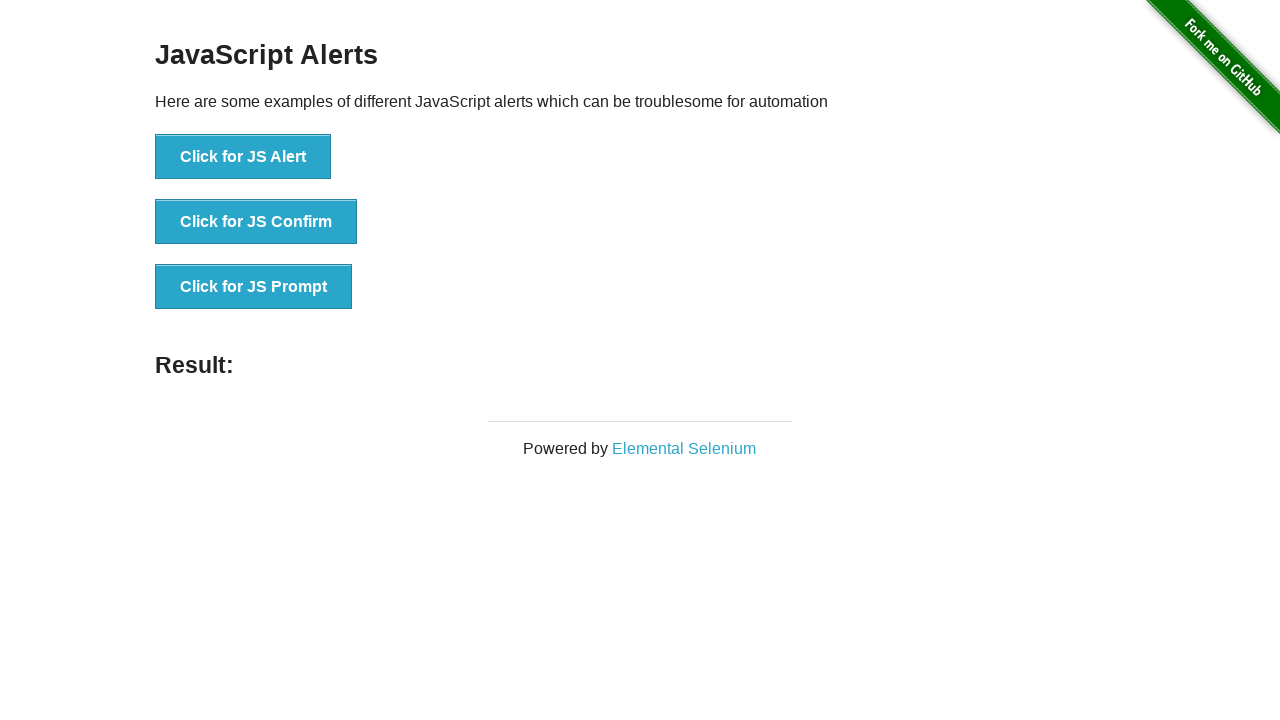

Set up dialog handler to accept the confirm dialog
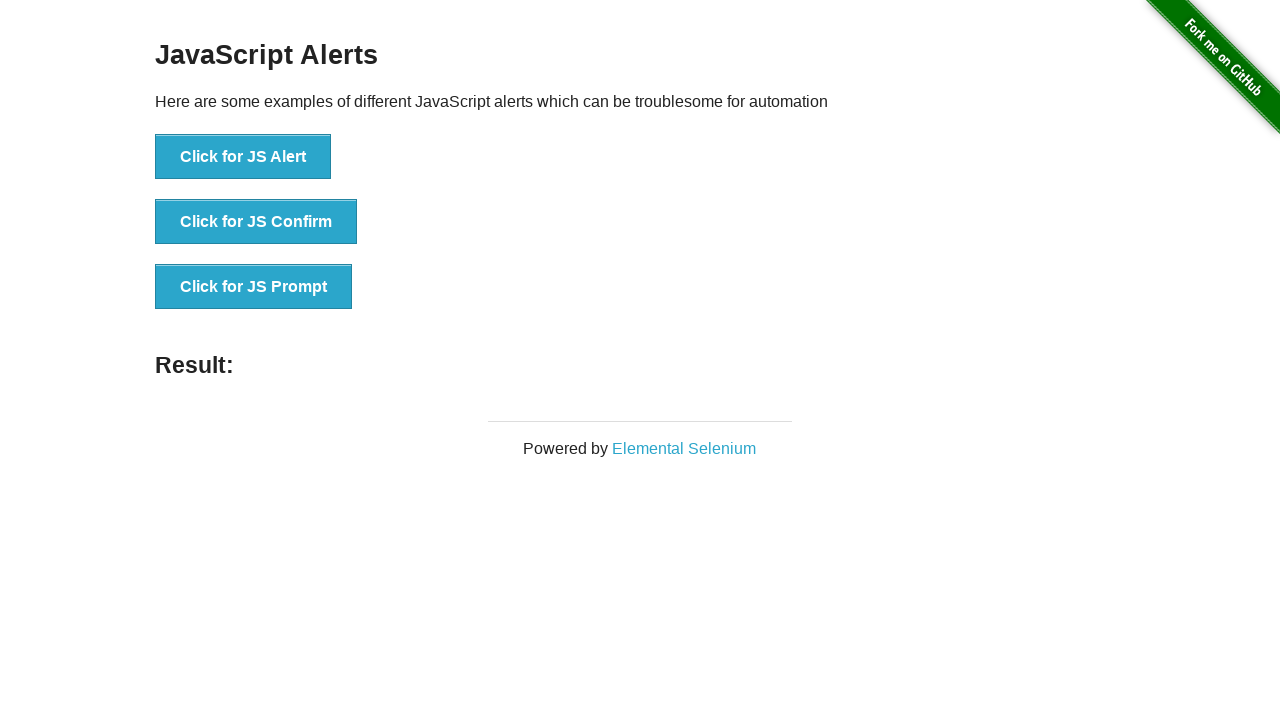

Clicked the 'Click for JS Confirm' button at (256, 222) on button:has-text('Click for JS Confirm')
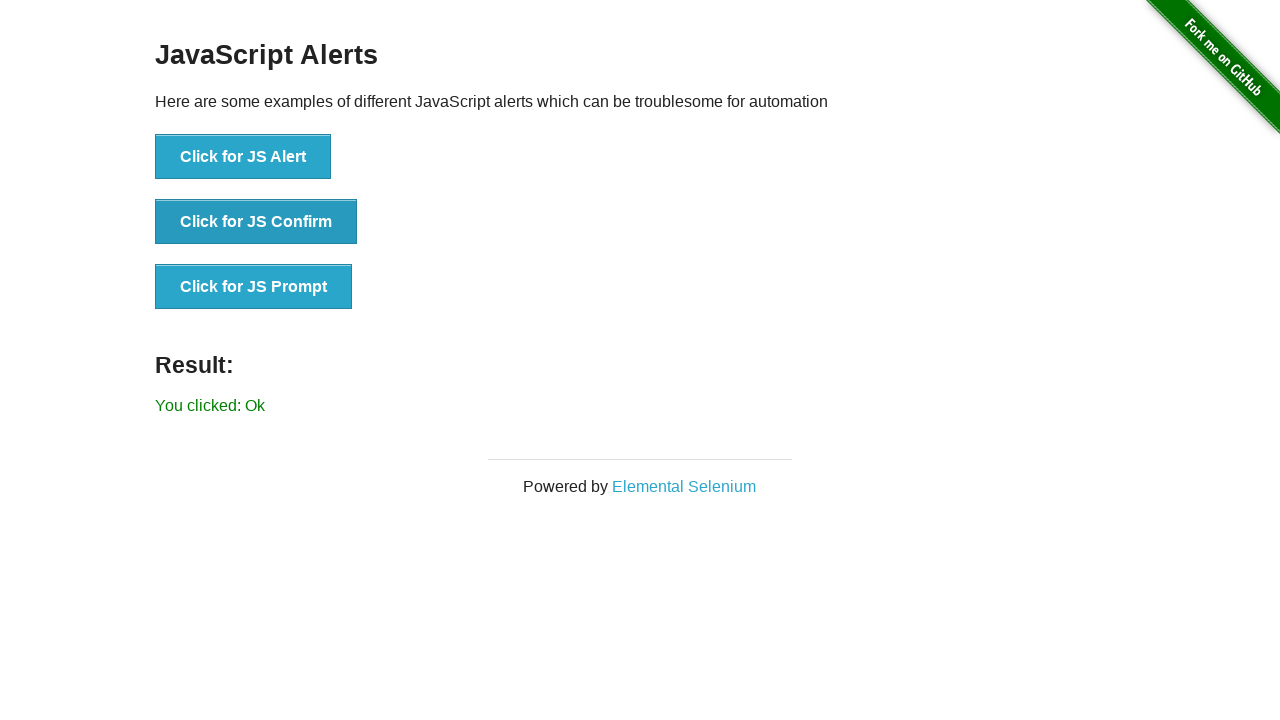

Verified that the confirm dialog was accepted with 'You clicked: Ok' message displayed
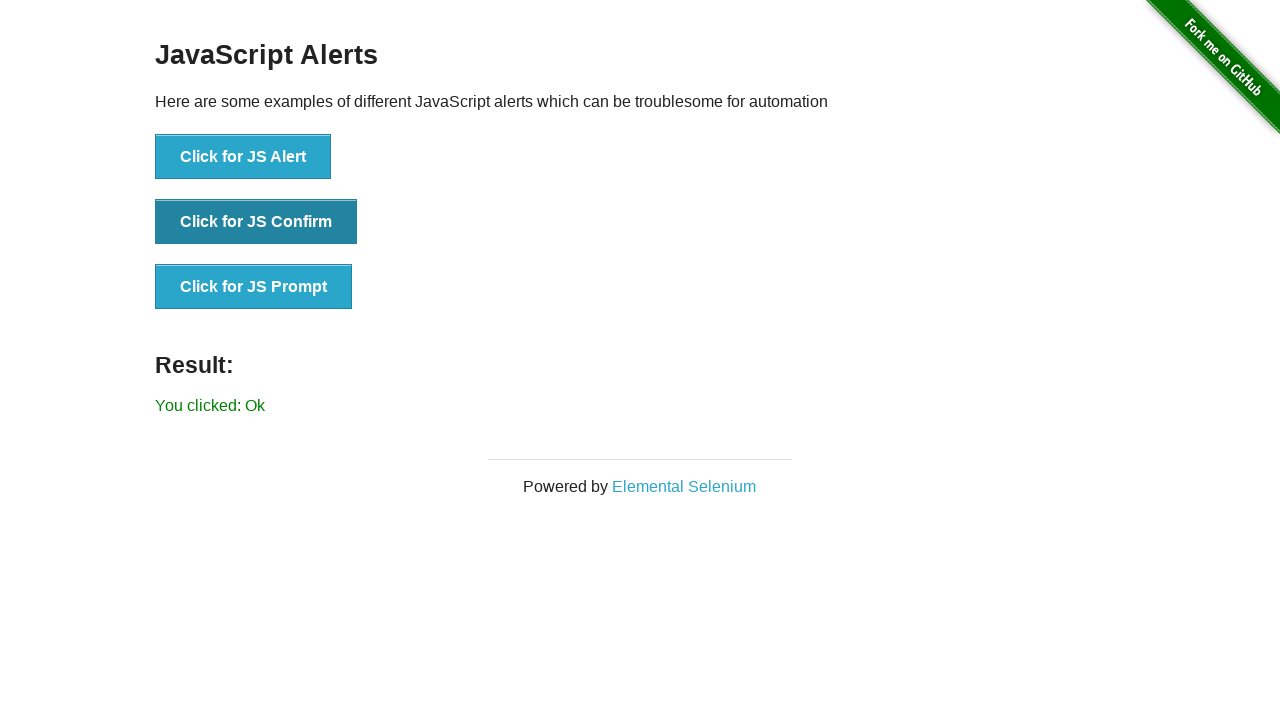

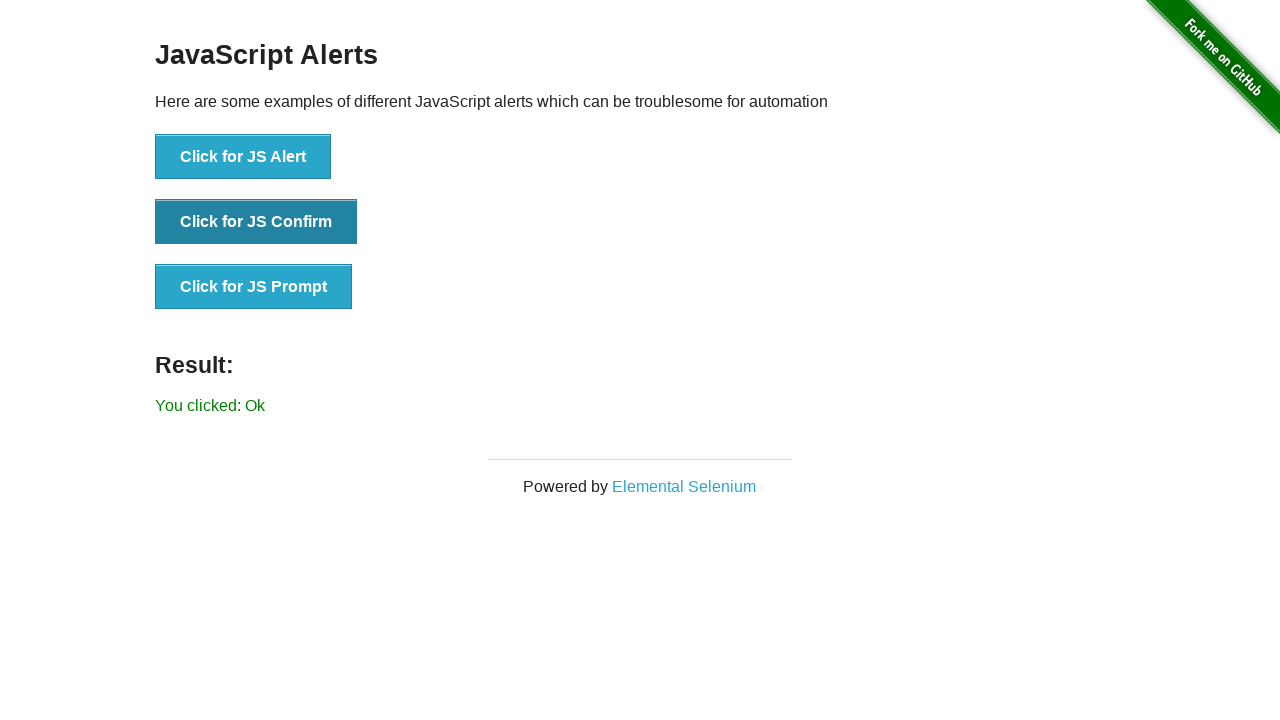